Tests multi-window handling by opening footer links in new tabs using Ctrl+Enter keyboard shortcut, then switching to the new window and verifying the page title.

Starting URL: https://www.rahulshettyacademy.com/AutomationPractice/

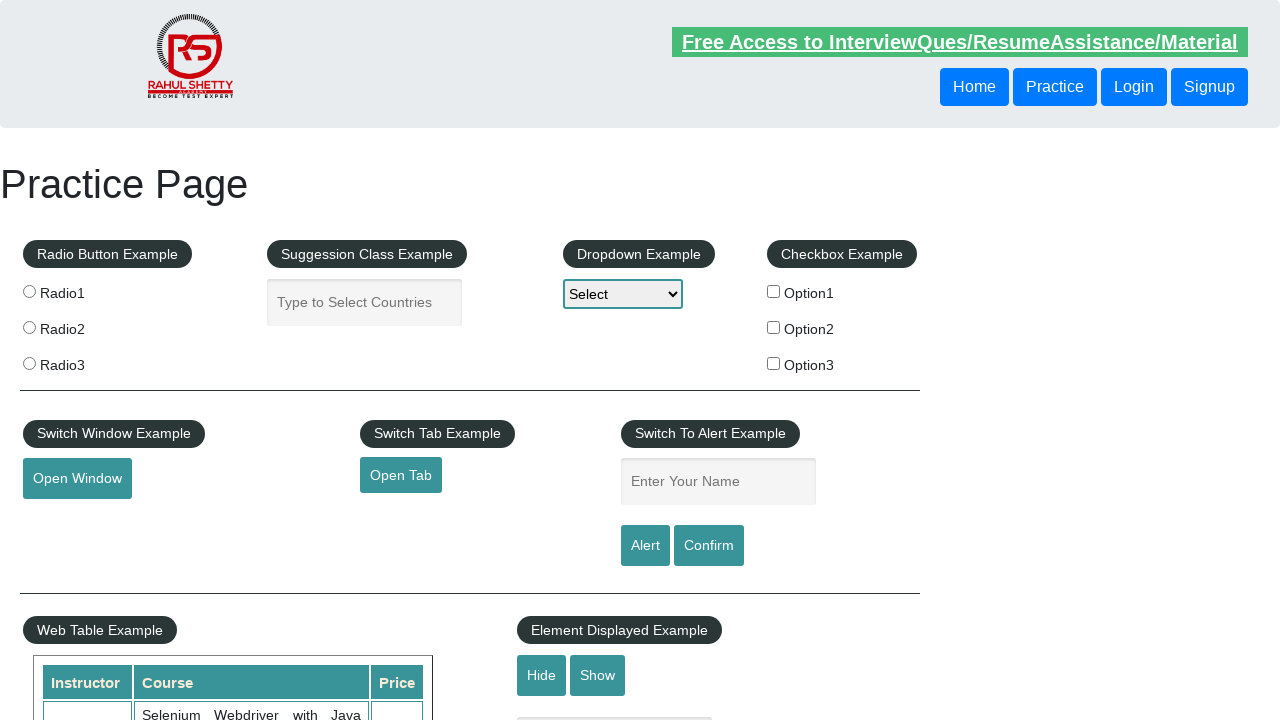

Footer section loaded
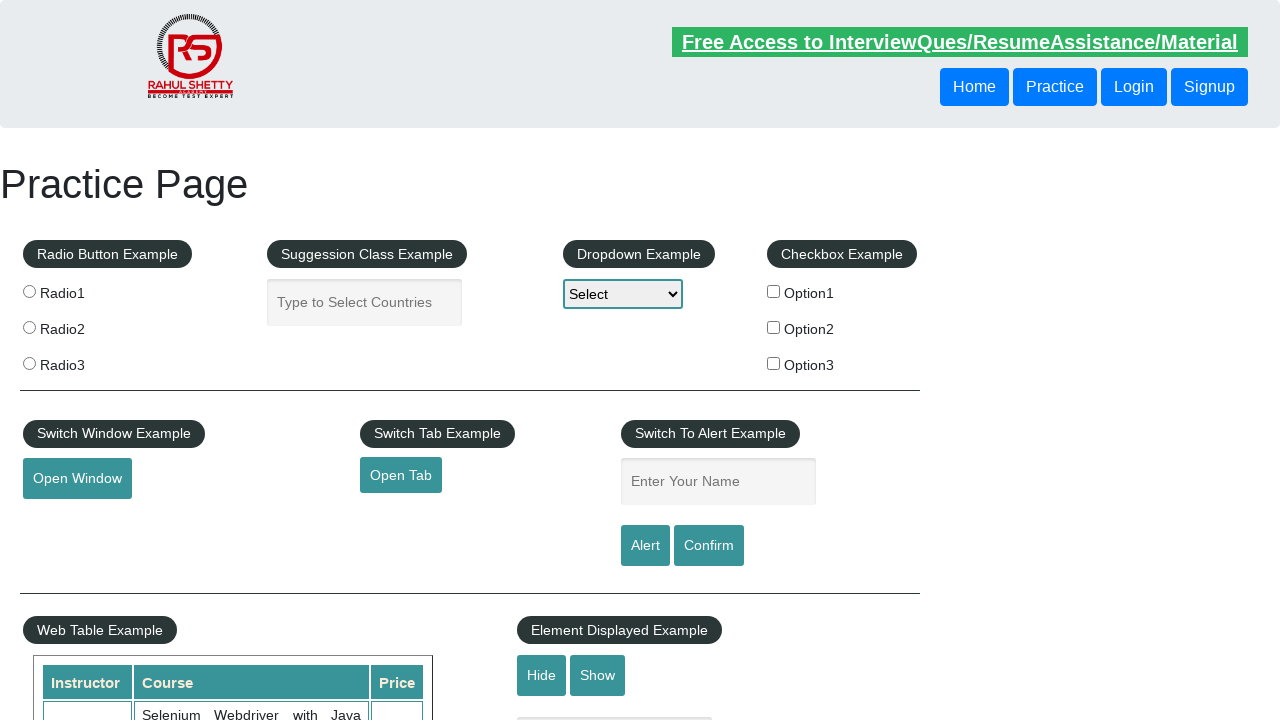

Located footer first column selector
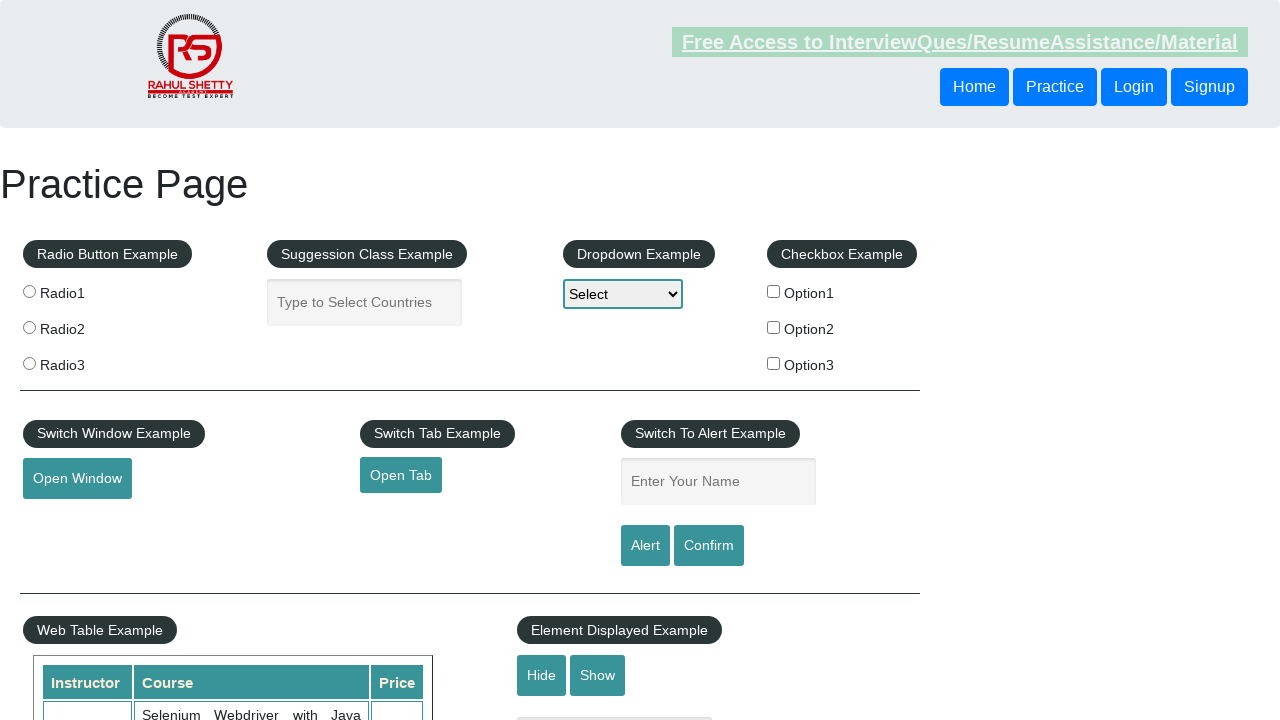

Retrieved all footer links from first column
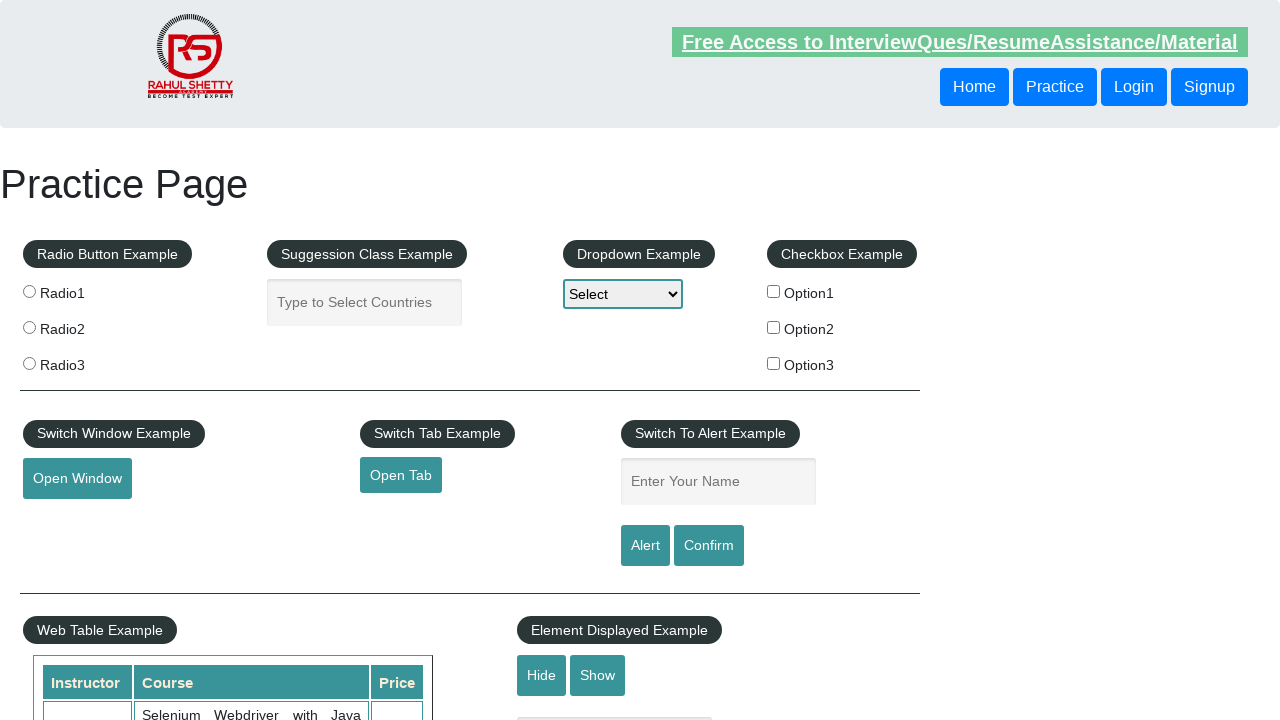

Found 5 links in footer first column
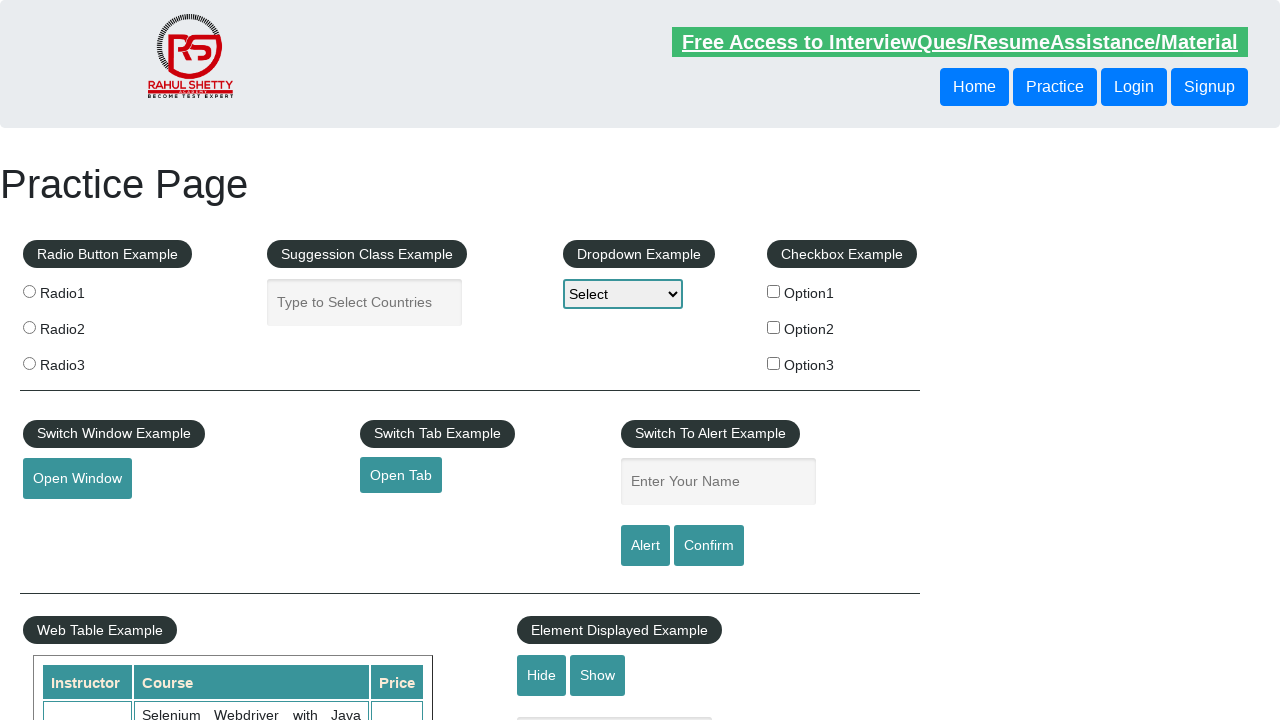

Clicked footer link 1 with Ctrl modifier to open in new tab at (68, 520) on #gf-BIG table tbody tr td:first-child ul a >> nth=1
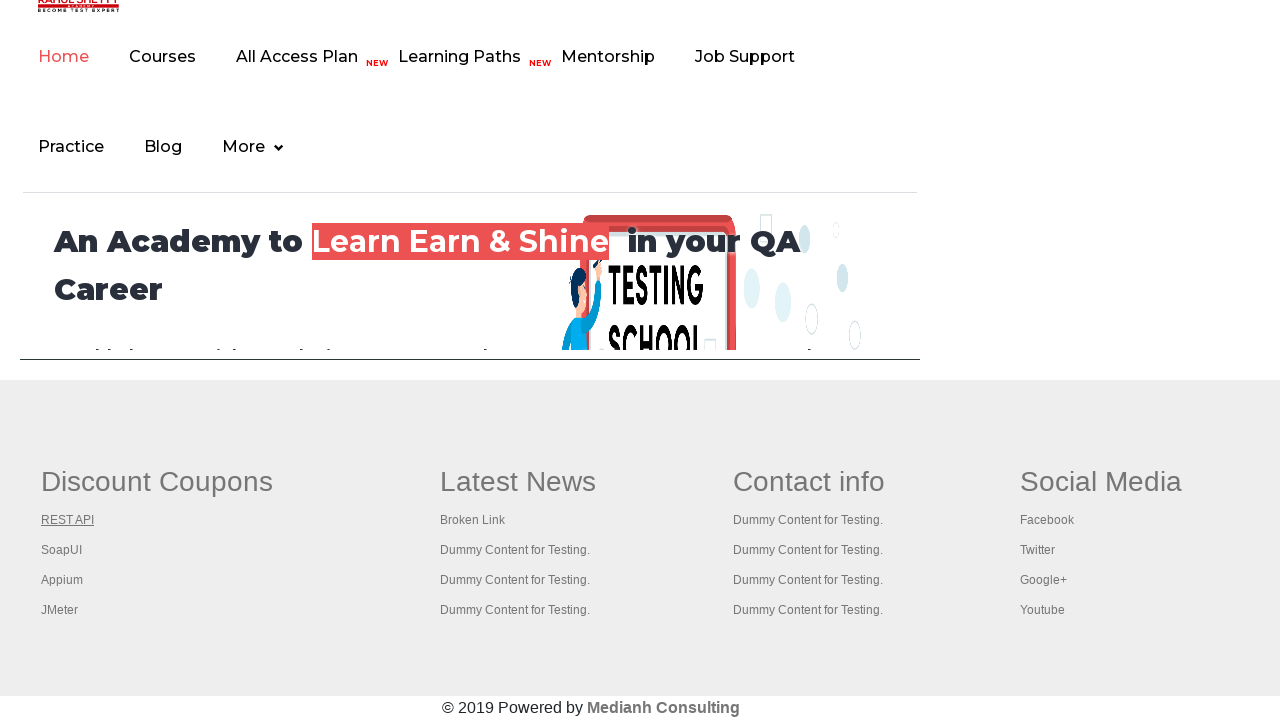

Waited 2 seconds for new tab to load
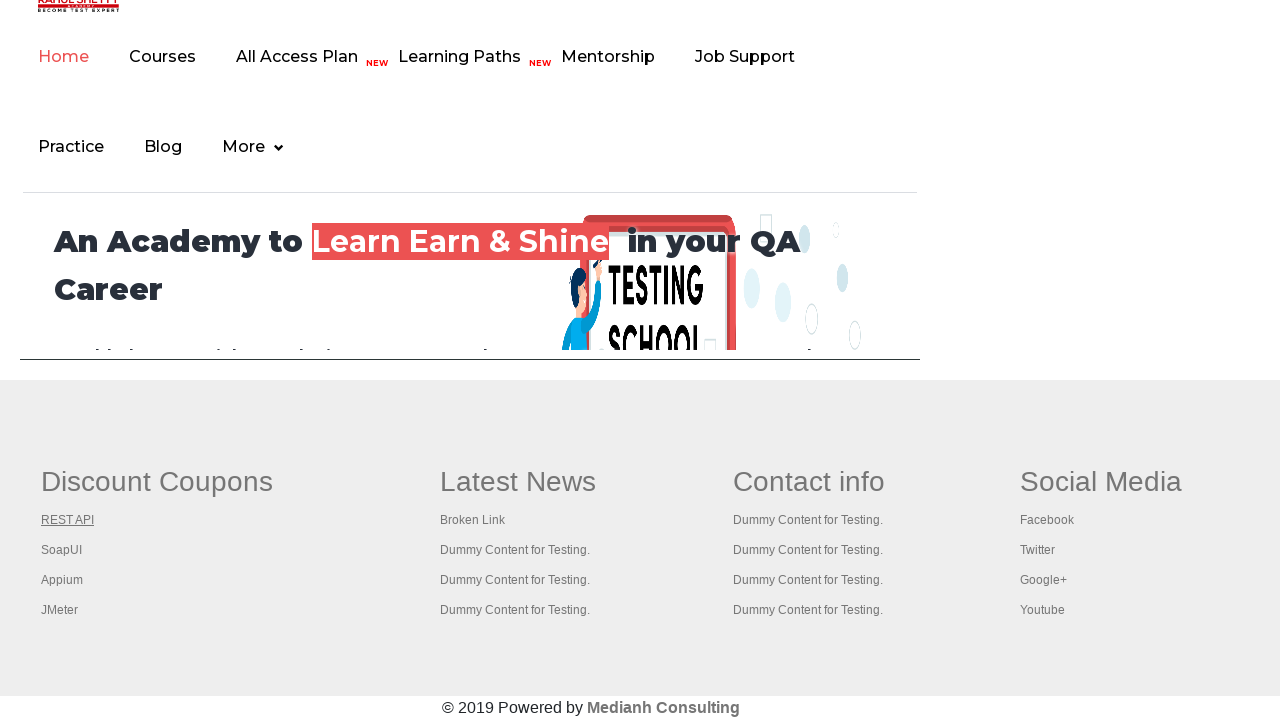

Clicked footer link 2 with Ctrl modifier to open in new tab at (62, 550) on #gf-BIG table tbody tr td:first-child ul a >> nth=2
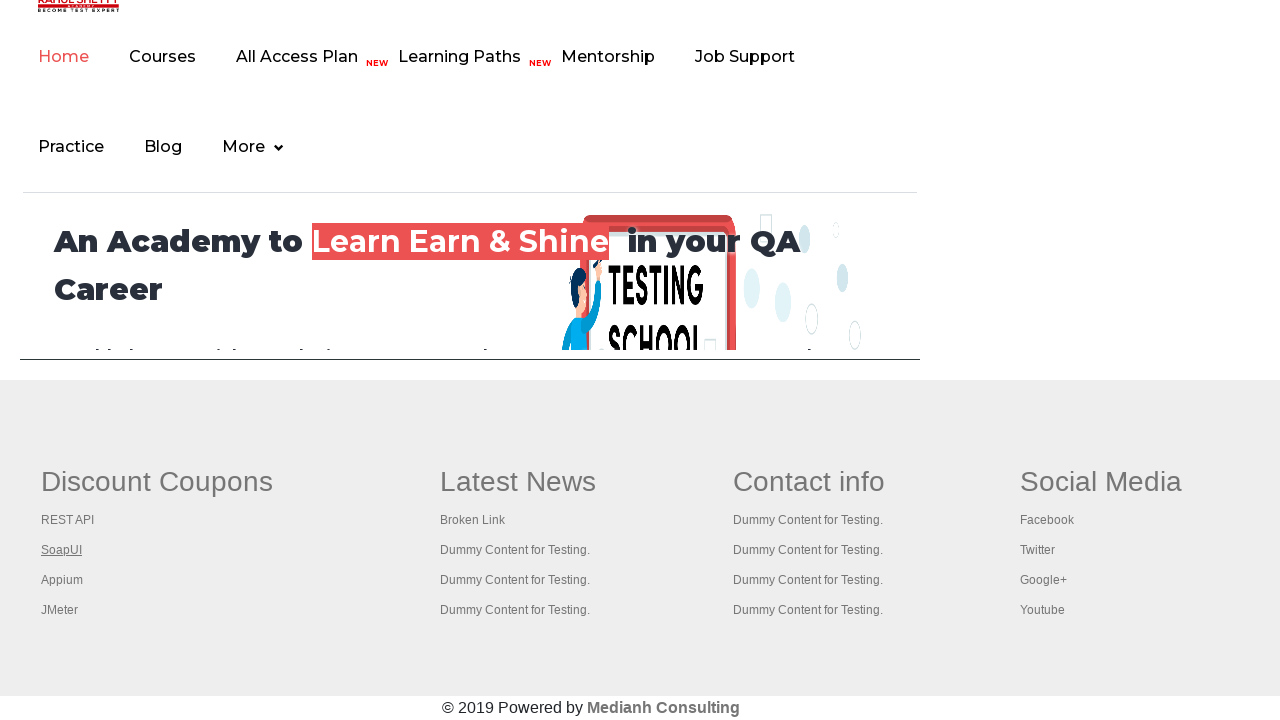

Waited 2 seconds for new tab to load
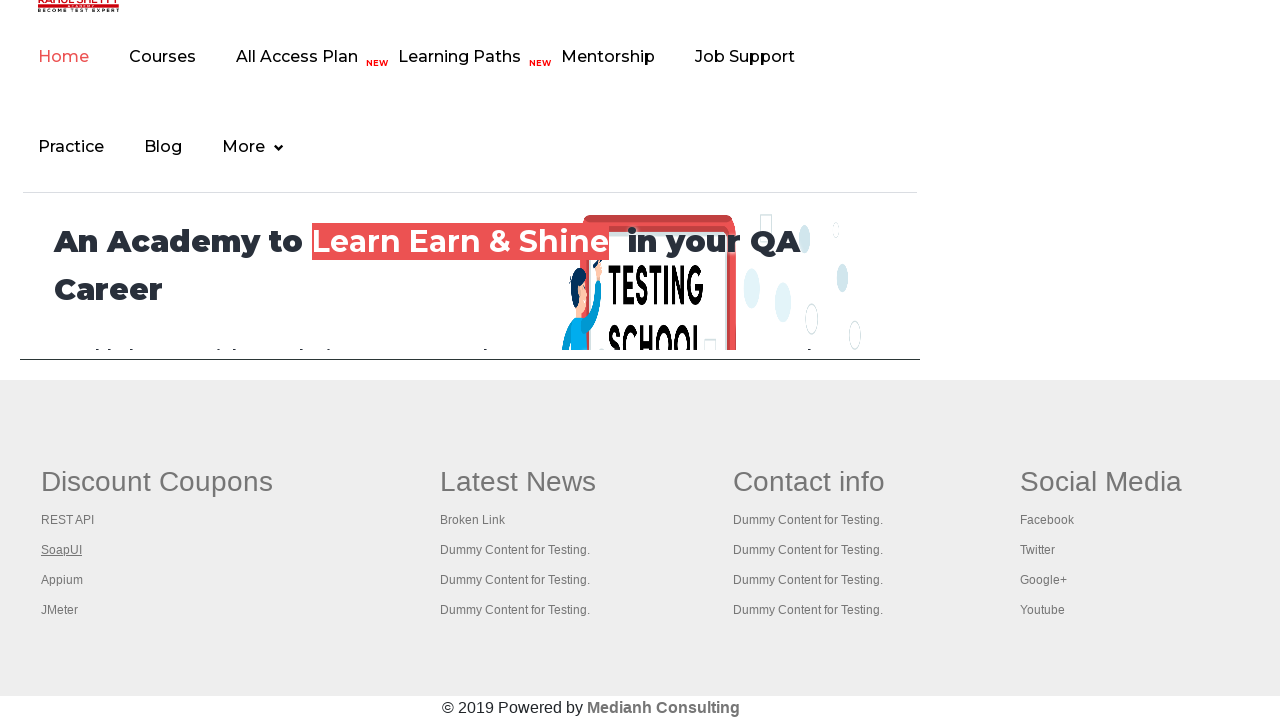

Clicked footer link 3 with Ctrl modifier to open in new tab at (62, 580) on #gf-BIG table tbody tr td:first-child ul a >> nth=3
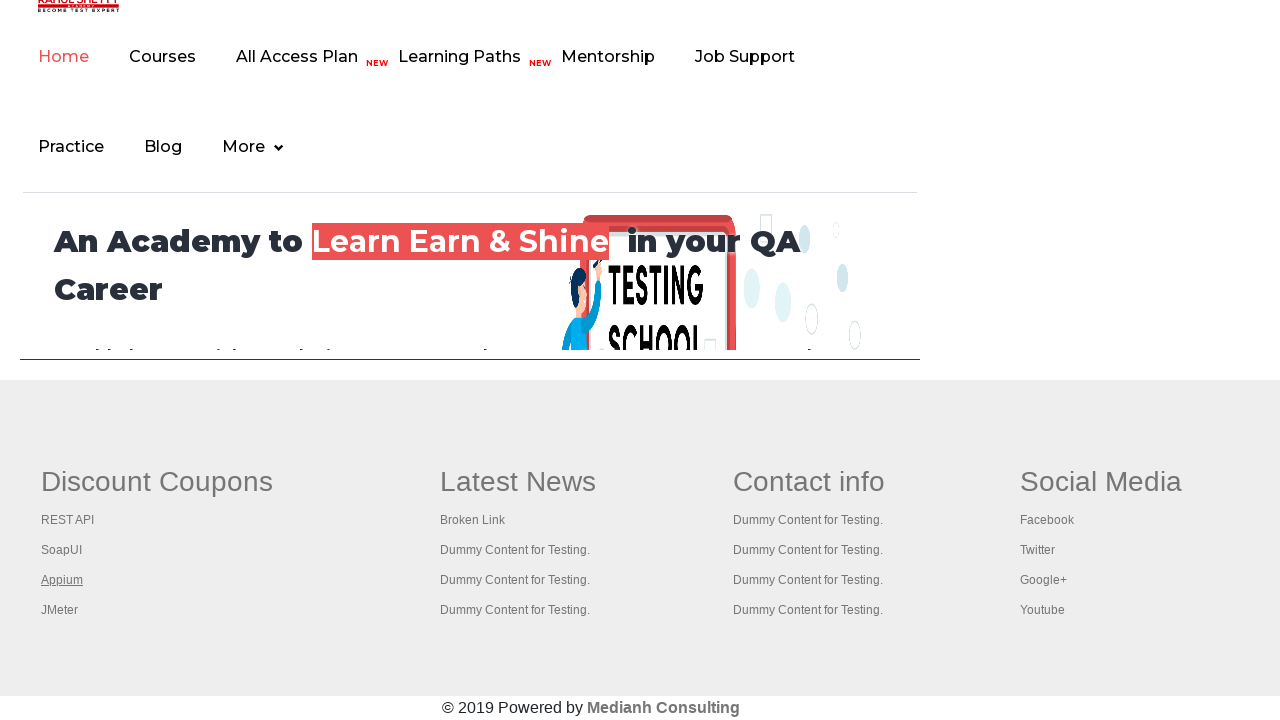

Waited 2 seconds for new tab to load
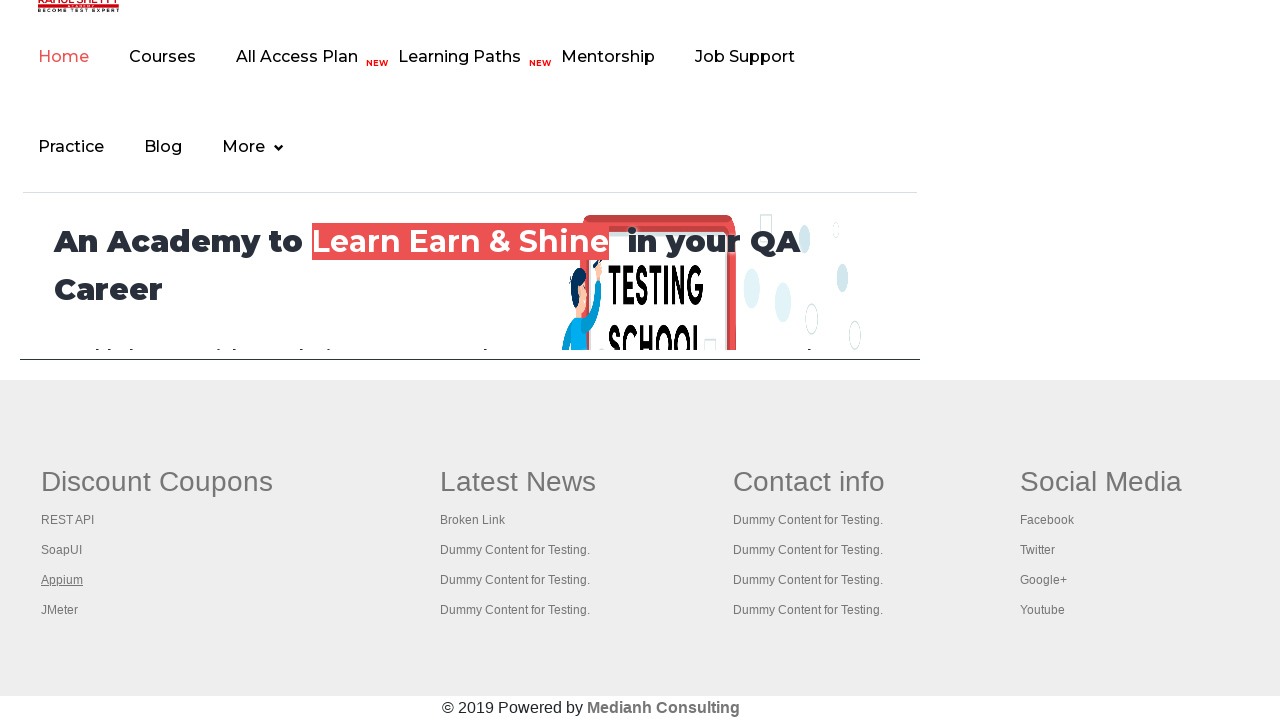

Clicked footer link 4 with Ctrl modifier to open in new tab at (60, 610) on #gf-BIG table tbody tr td:first-child ul a >> nth=4
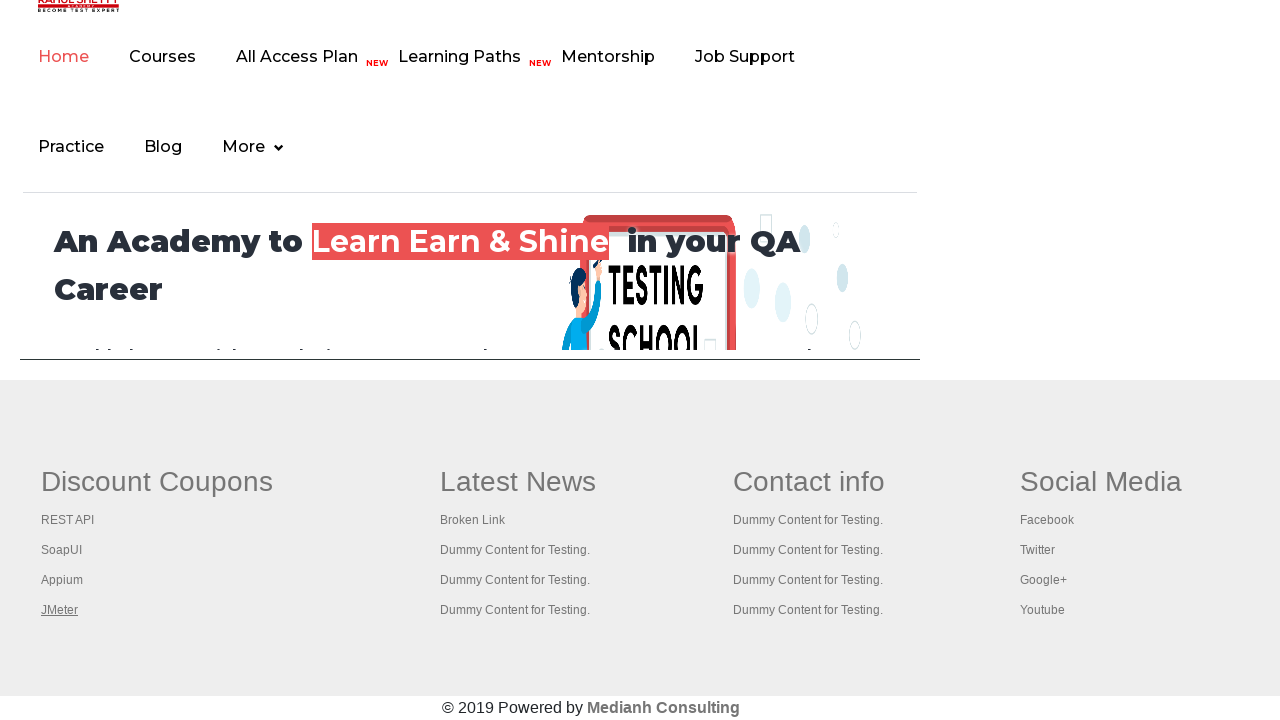

Waited 2 seconds for new tab to load
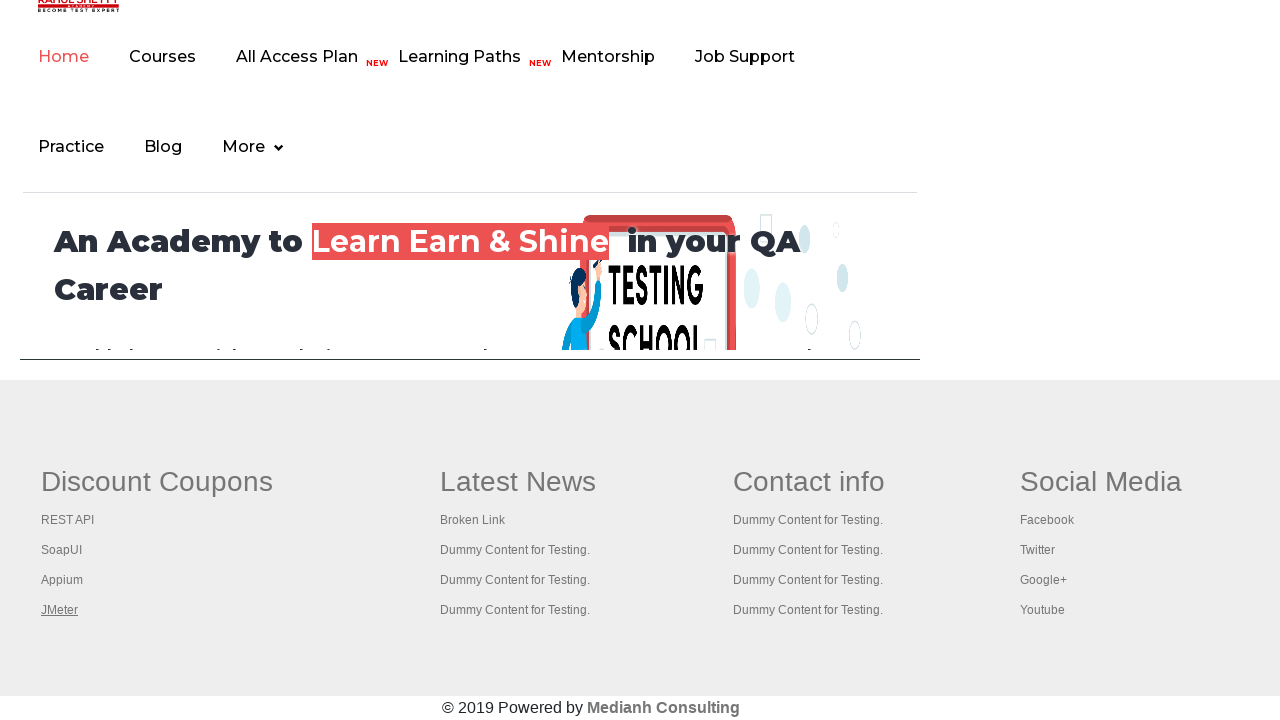

Retrieved all open pages/tabs (5 total)
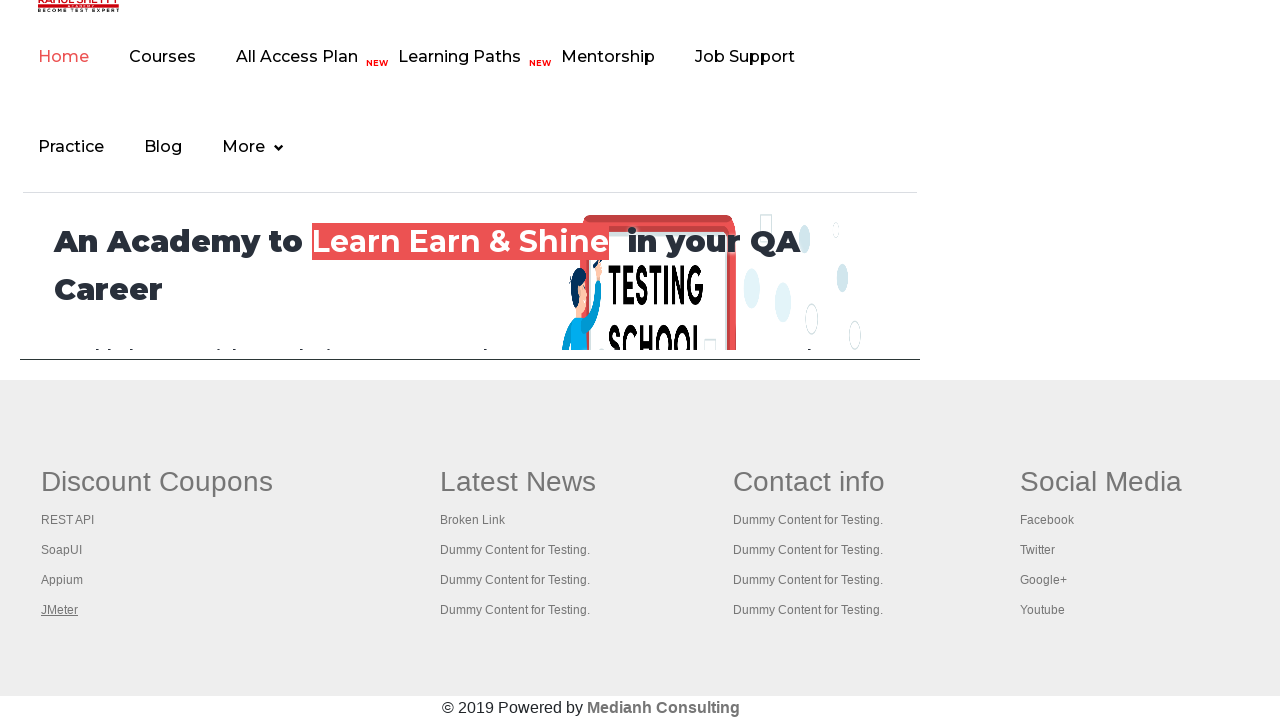

Selected second tab from all open pages
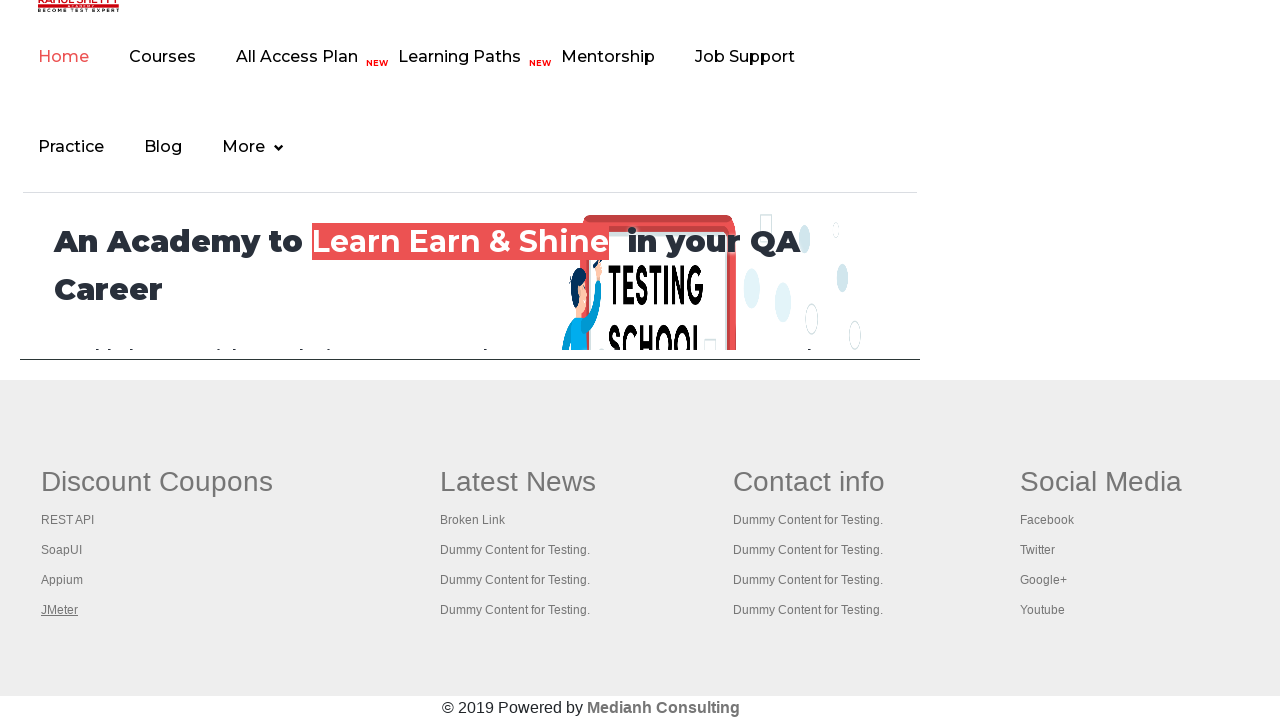

Brought second tab to front
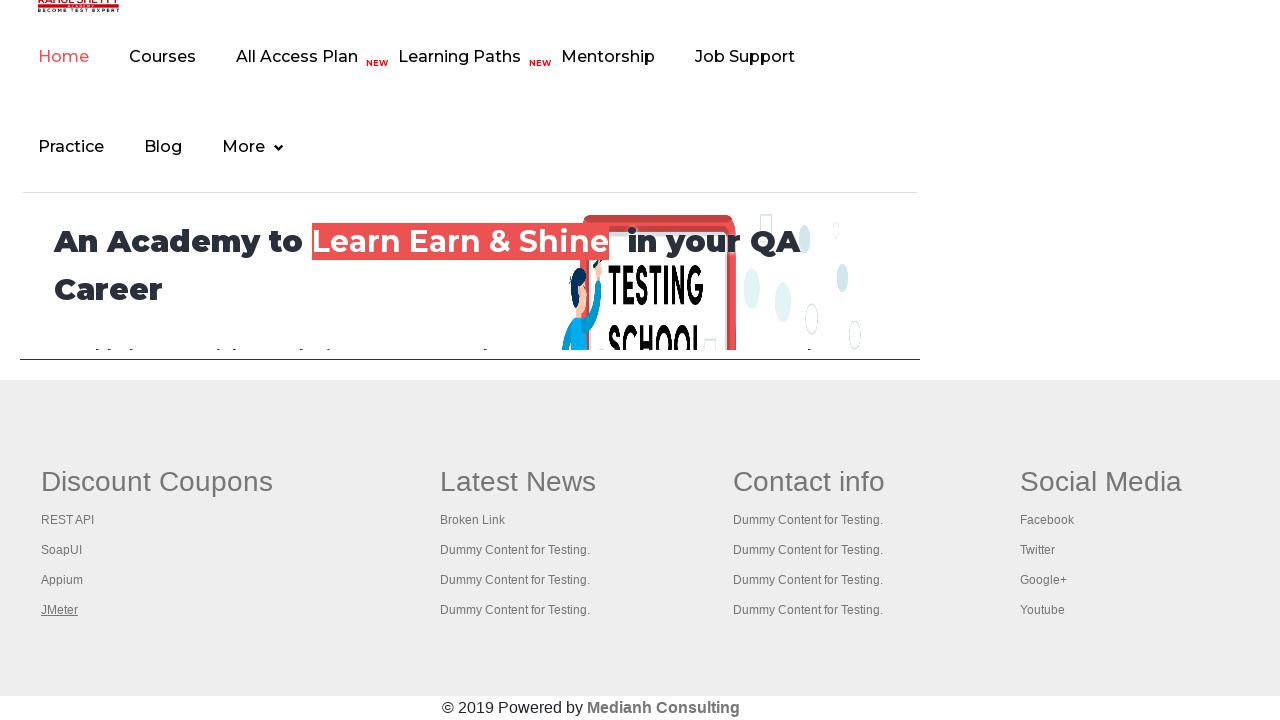

Retrieved page title: 'REST API Tutorial'
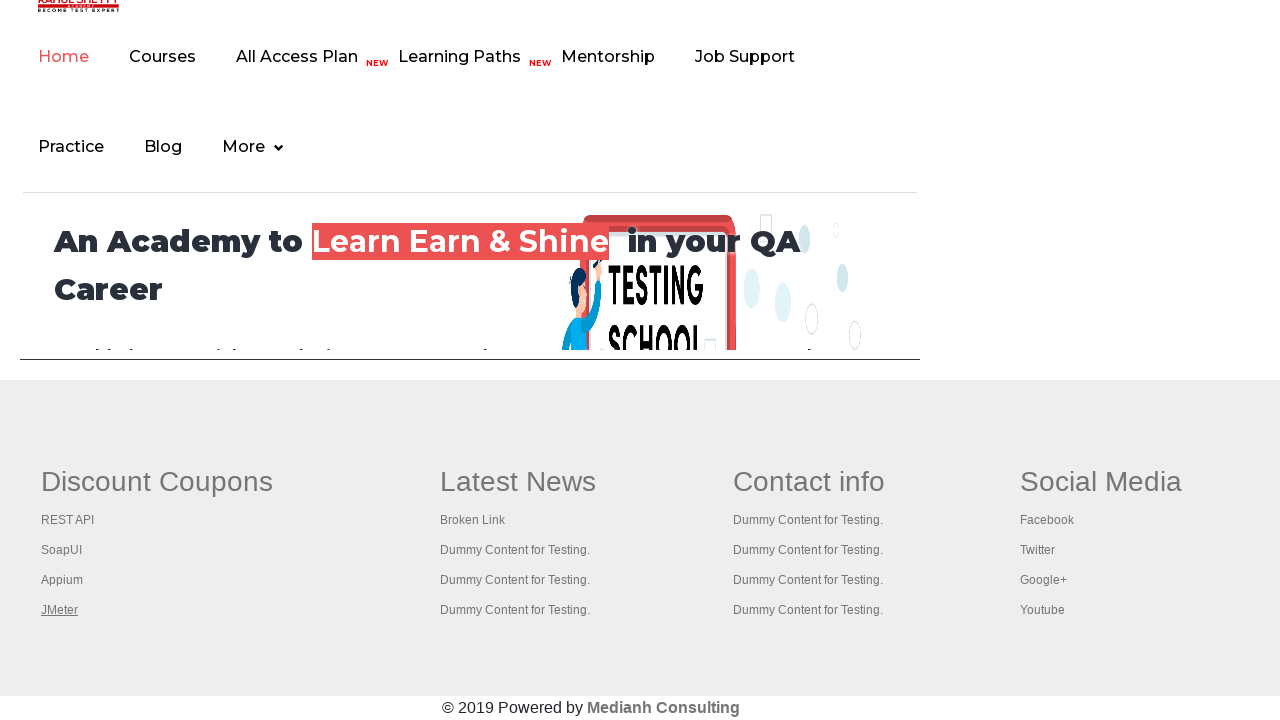

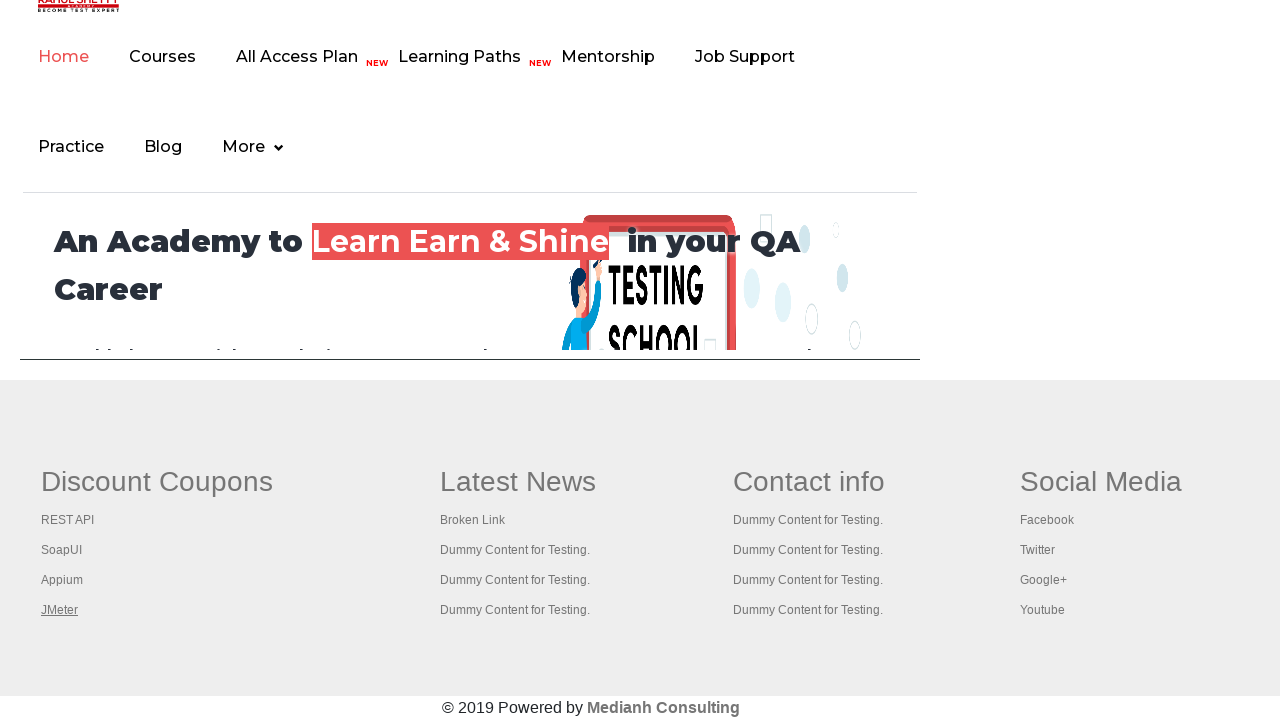